Verifies that the OrangeHRM login page has the correct page title.

Starting URL: https://opensource-demo.orangehrmlive.com/web/index.php/auth/login

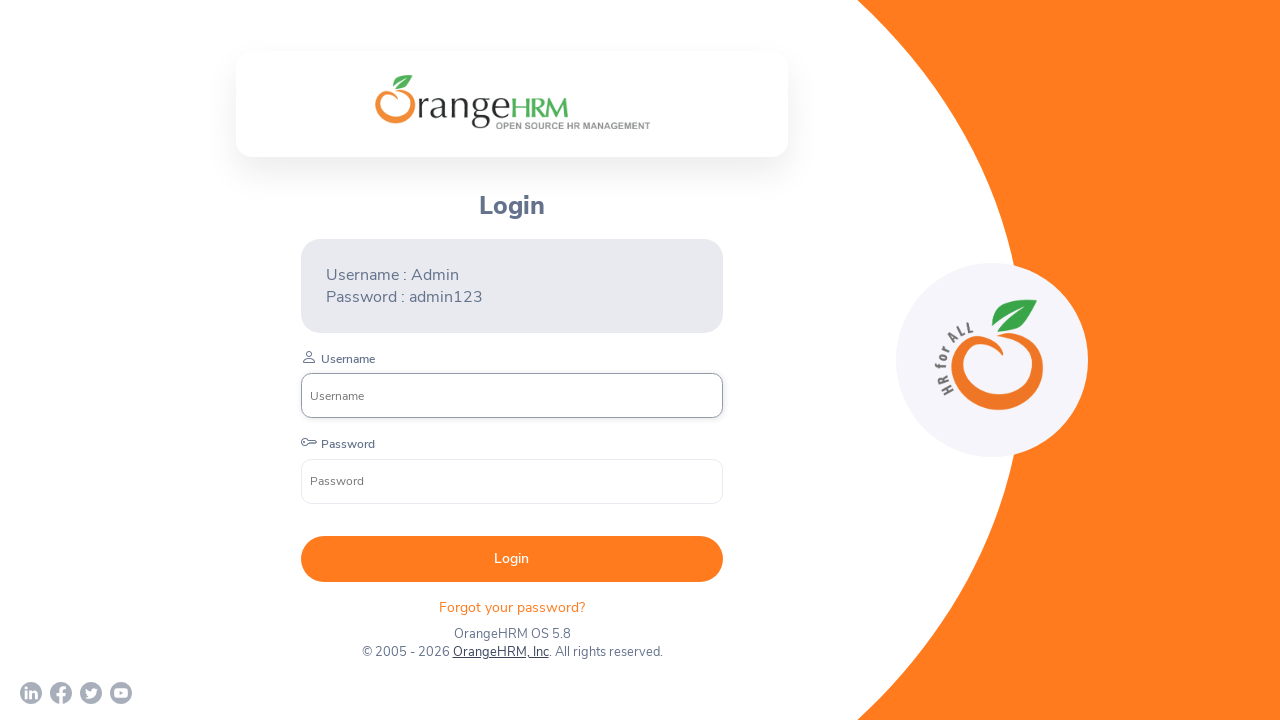

Retrieved page title from OrangeHRM login page
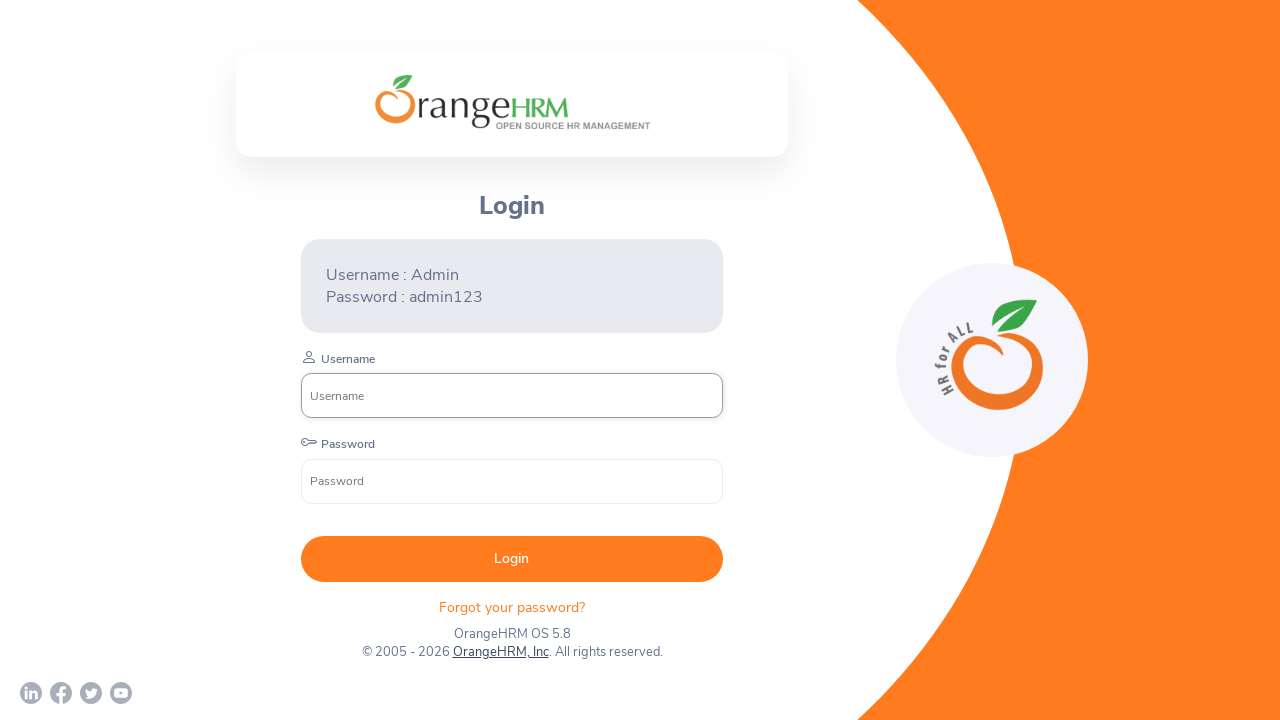

Verified page title is 'OrangeHRM'
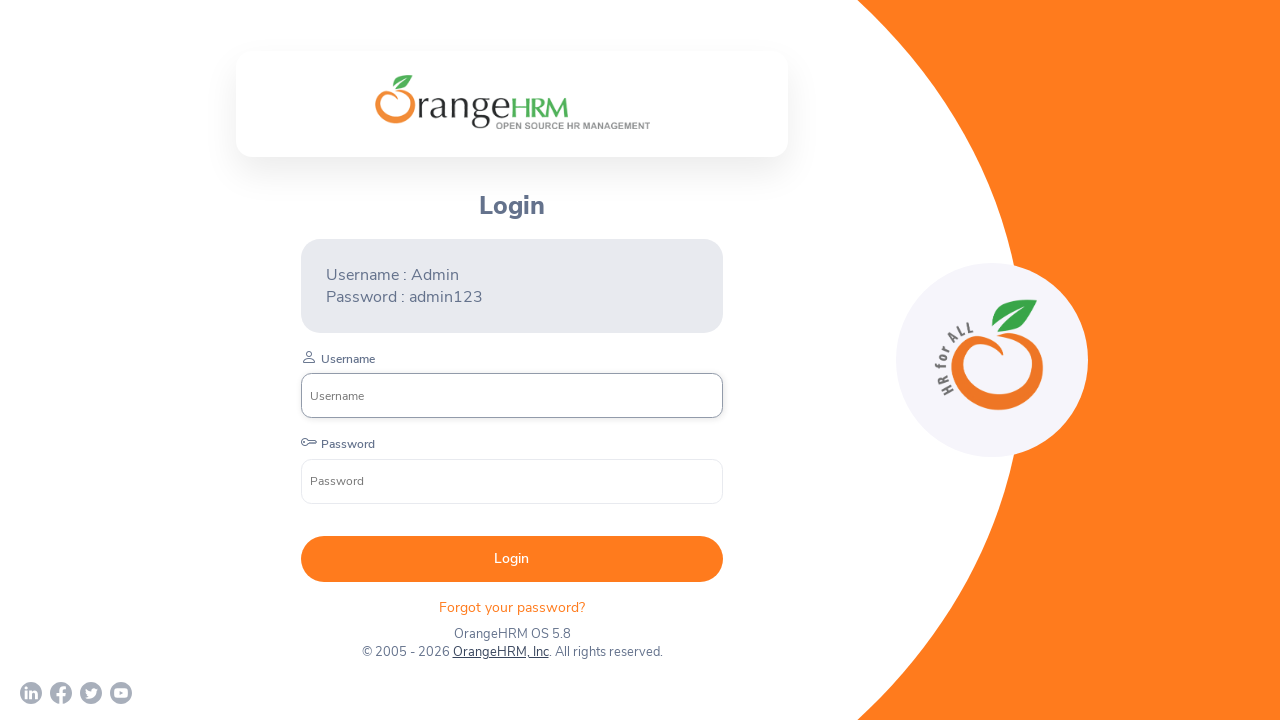

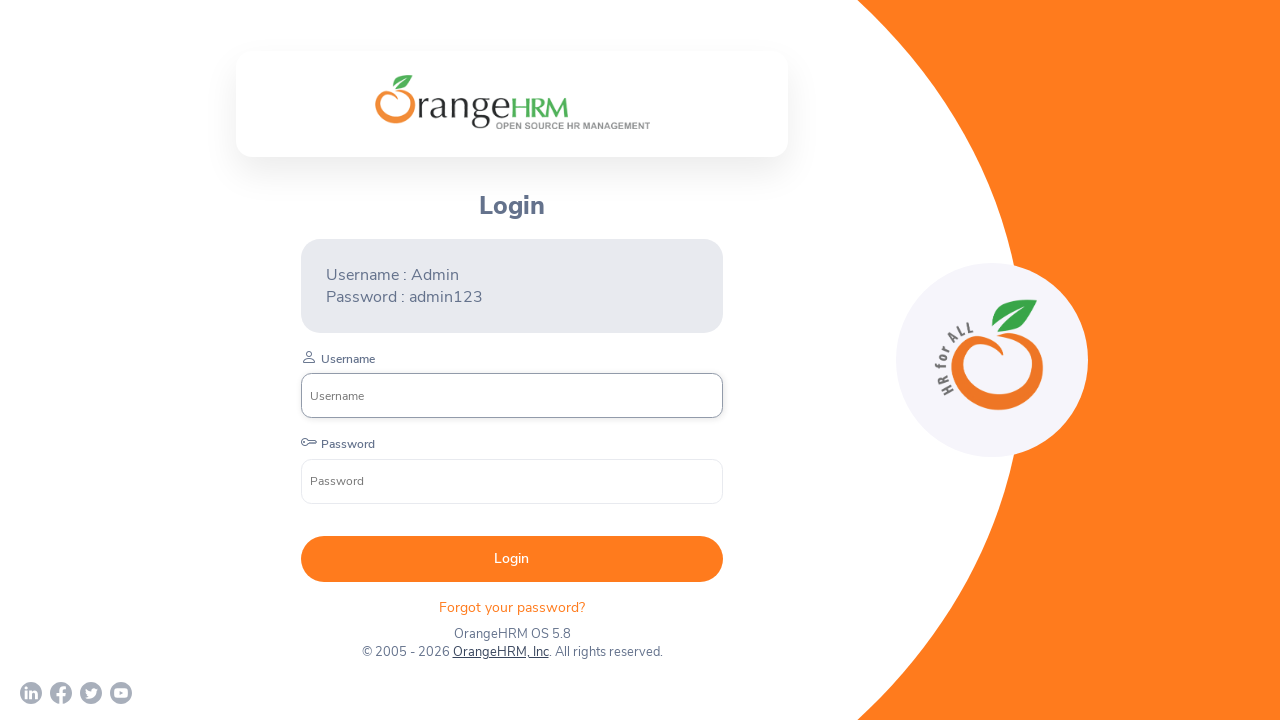